Tests clicking on a column header element labeled "Veg/fruit name" on a practice e-commerce offers page

Starting URL: https://rahulshettyacademy.com/seleniumPractise/#/offers

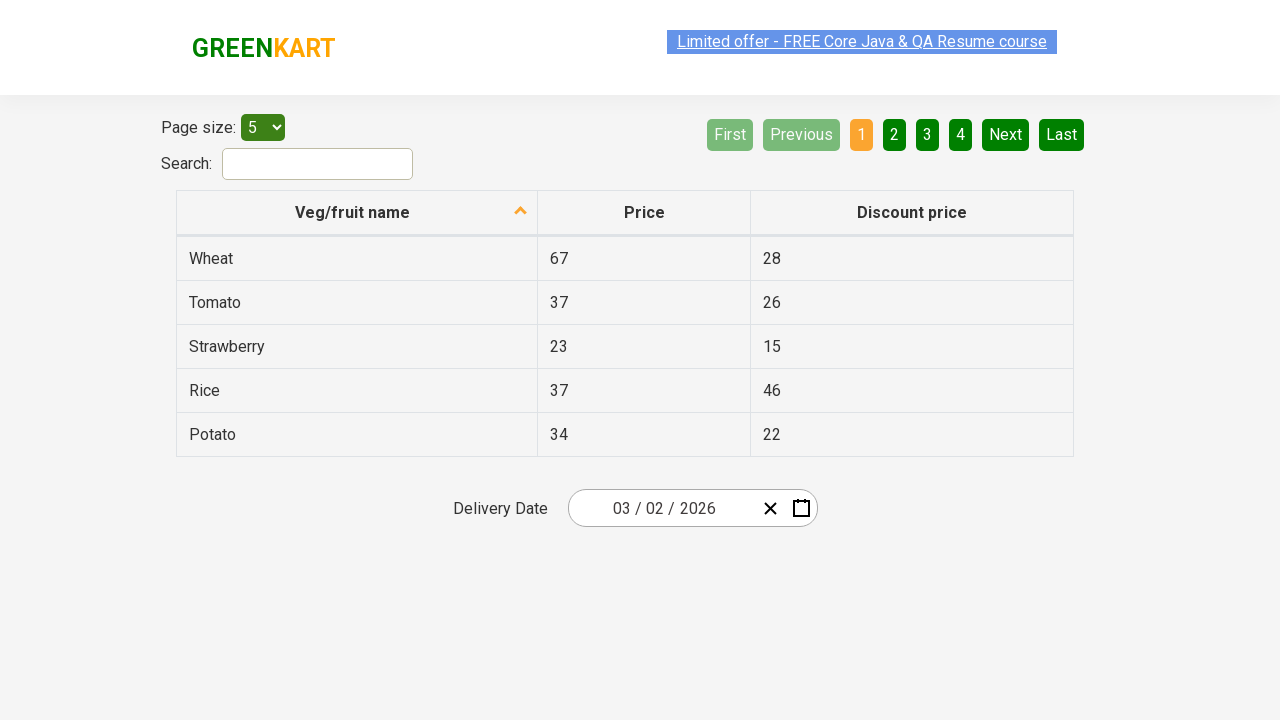

Navigated to practice e-commerce offers page
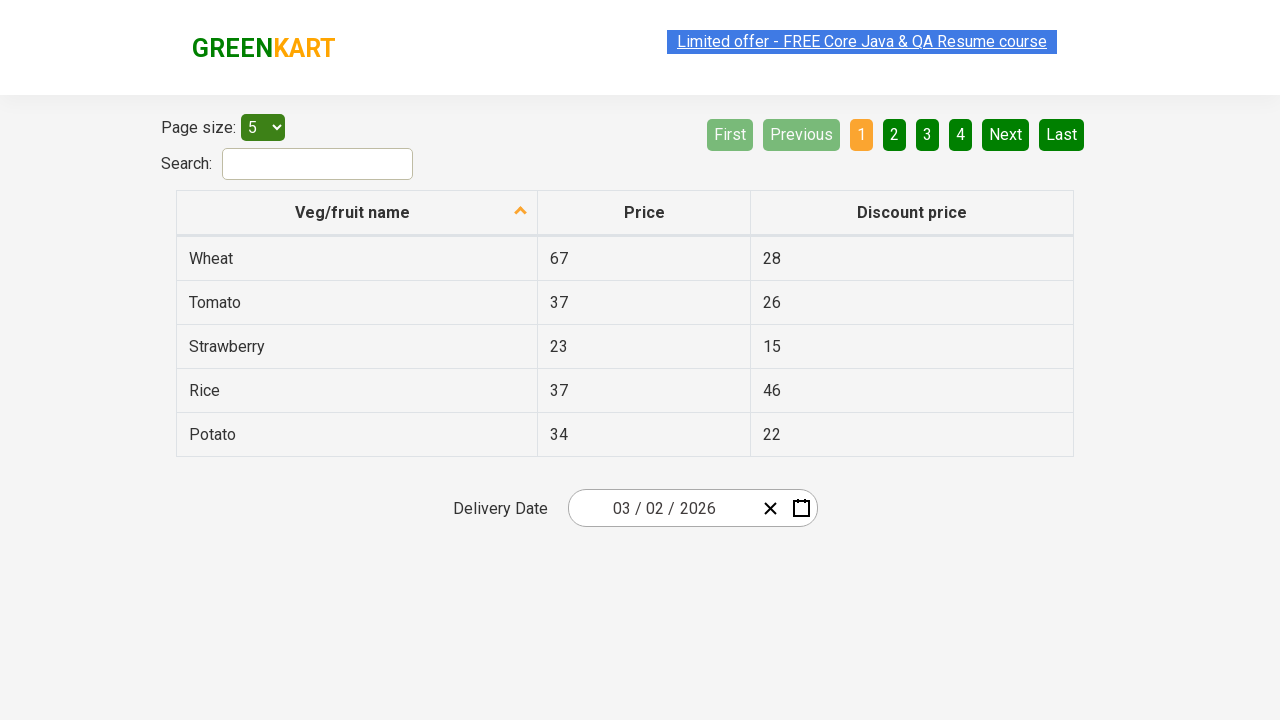

Clicked on 'Veg/fruit name' column header at (353, 212) on xpath=//span[text()='Veg/fruit name']
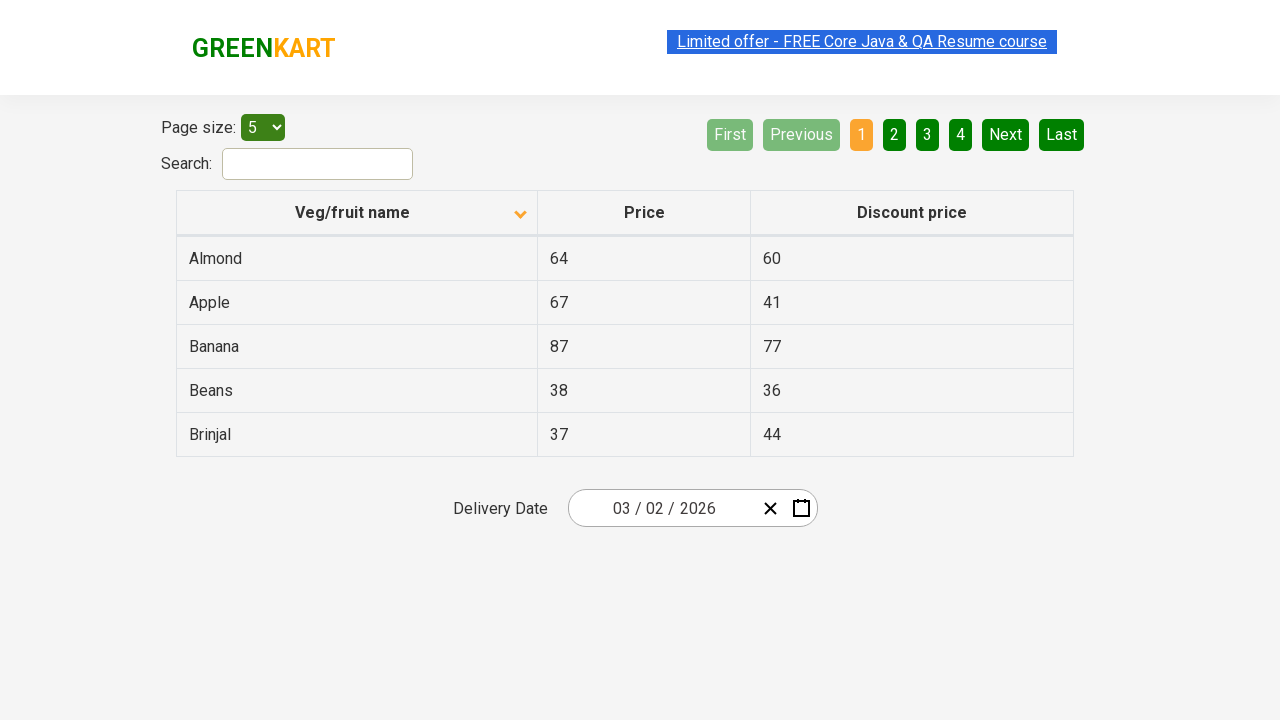

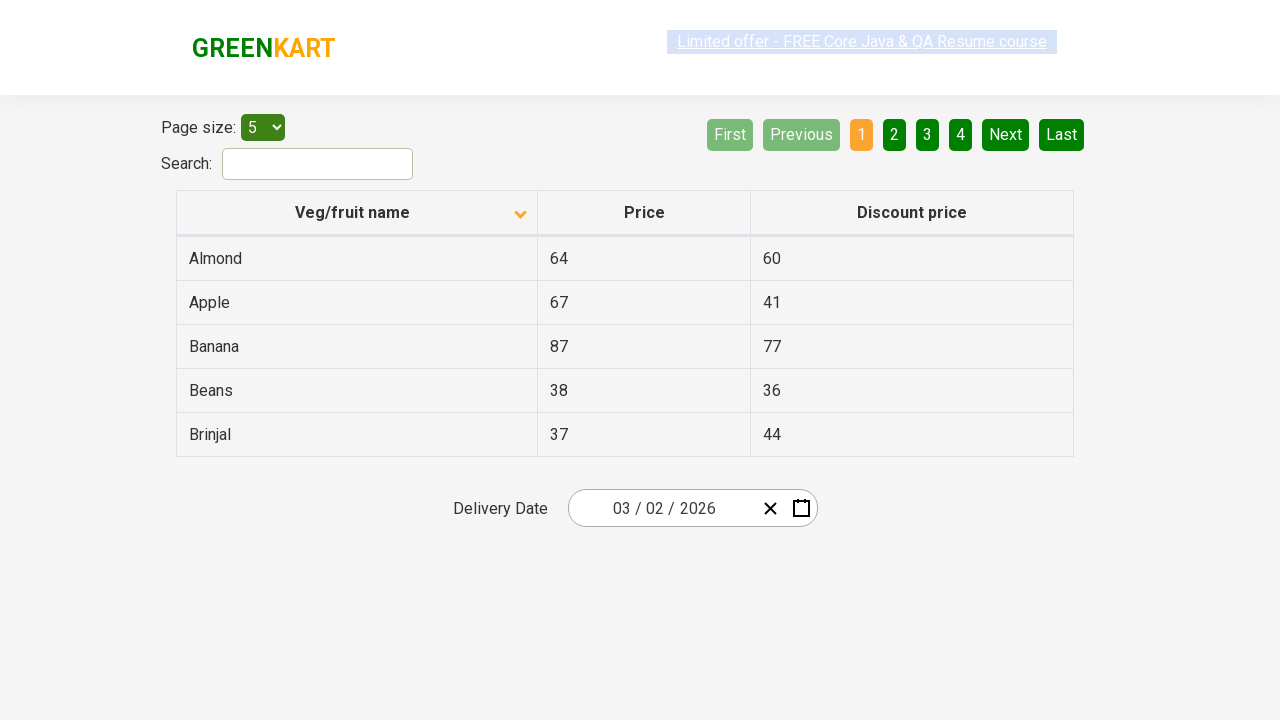